Navigates to a Nepali news article page and verifies that the article content paragraphs are loaded and visible.

Starting URL: https://nagariknews.nagariknetwork.com/opinion/604861-1629605867.html

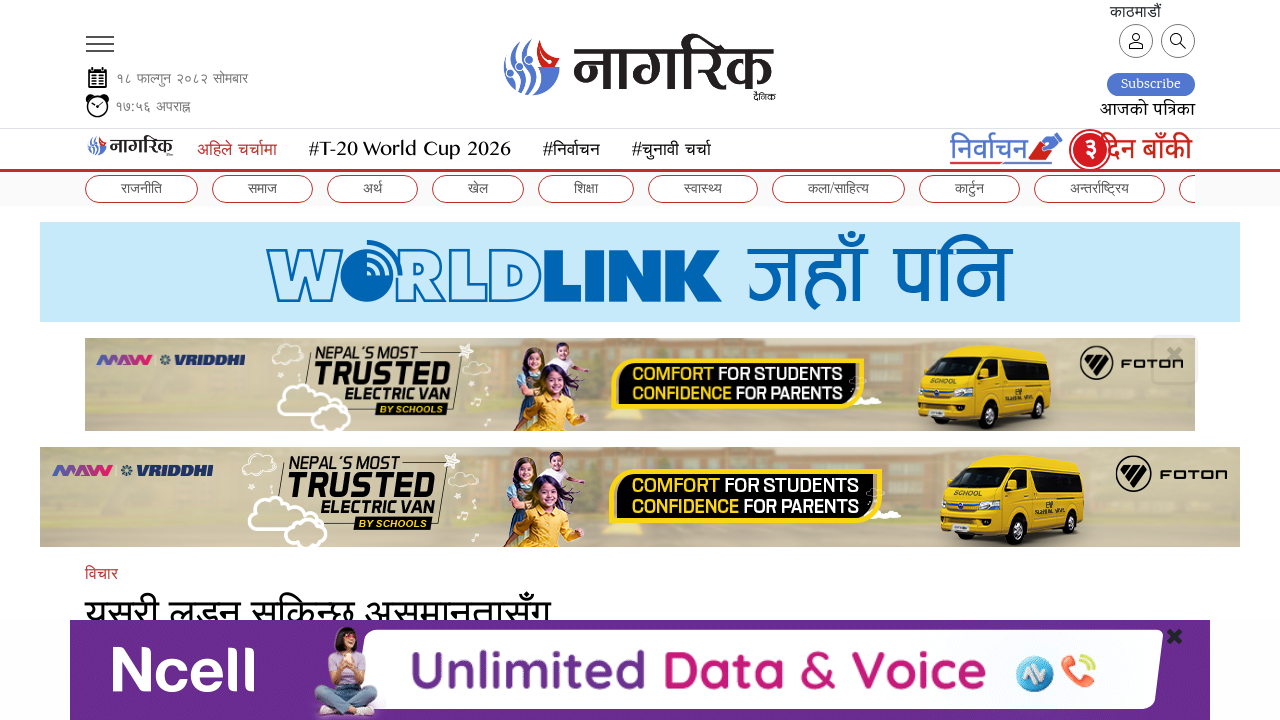

Article content container loaded
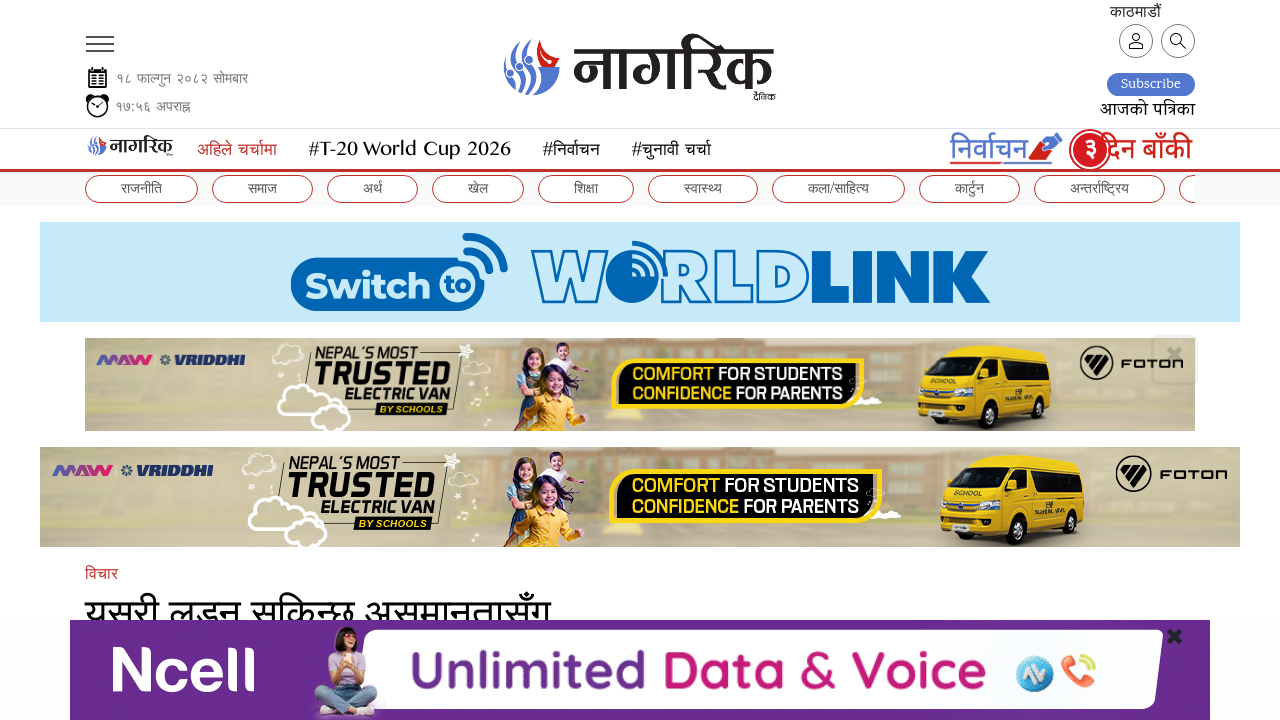

Article paragraphs loaded and visible
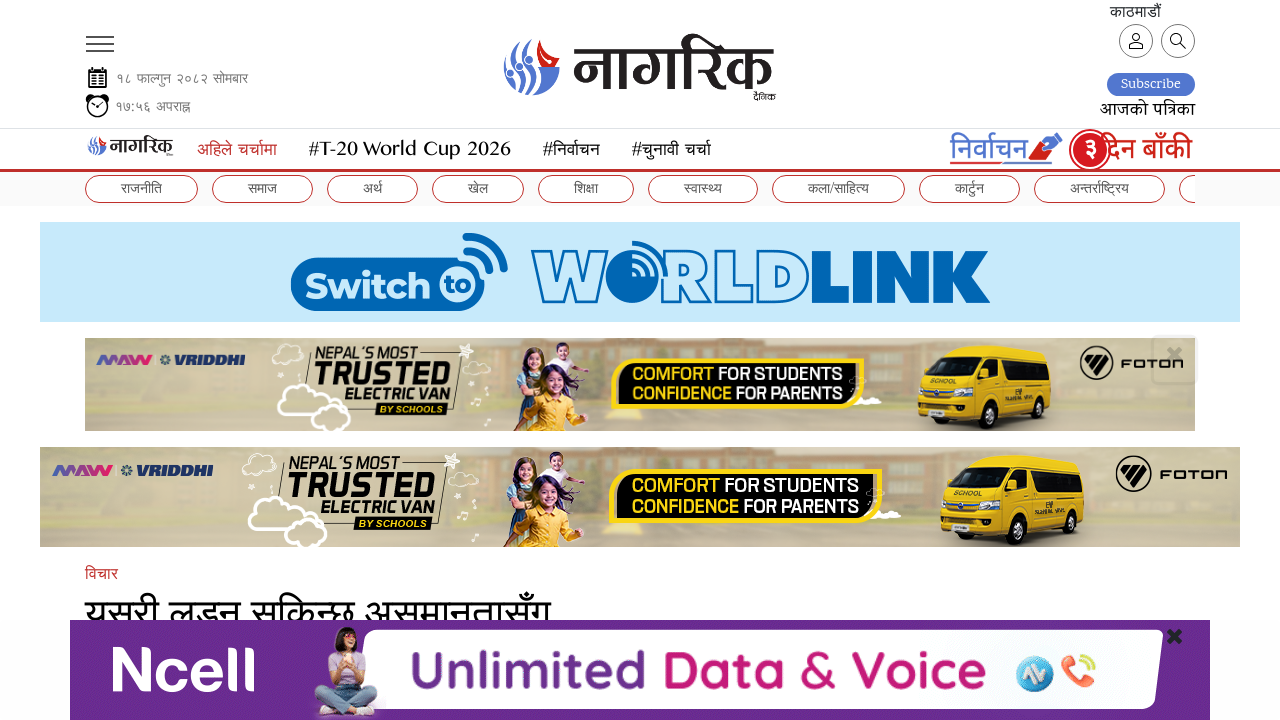

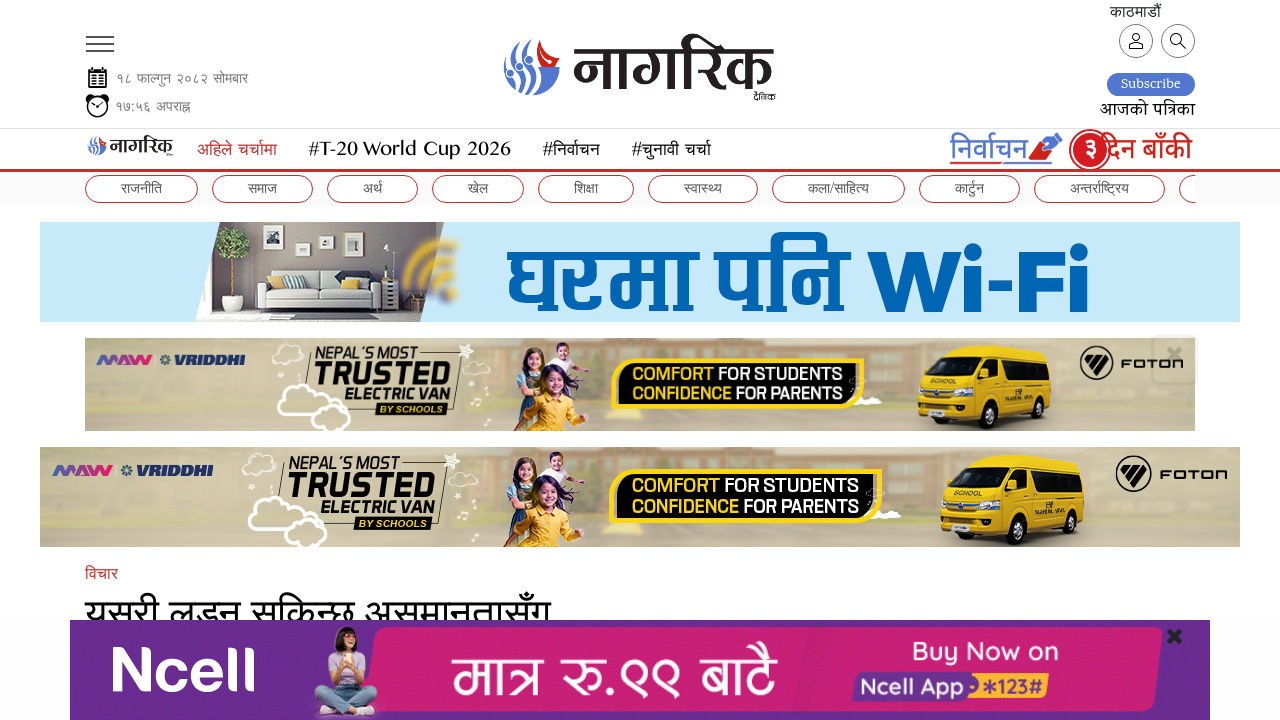